Tests drag and drop functionality on jQuery UI demo page by dragging an element into a droppable area within an iframe

Starting URL: https://jqueryui.com/droppable/

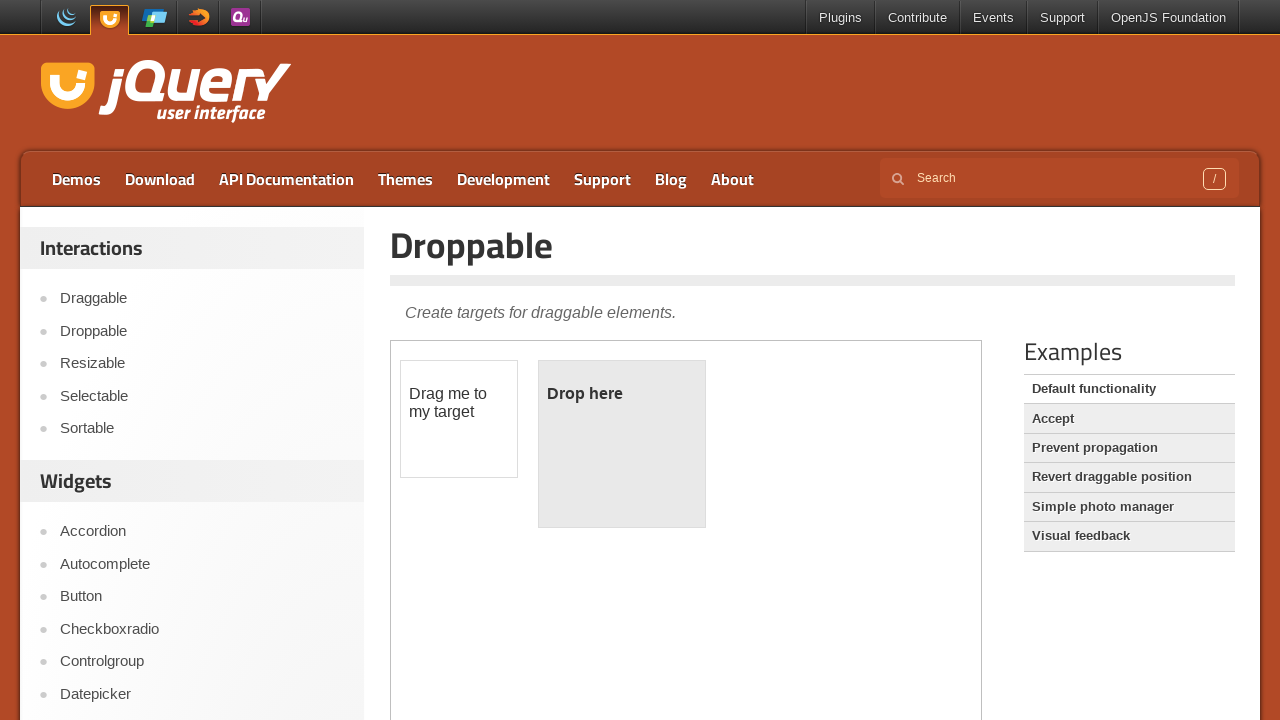

Located the demo iframe on jQuery UI droppable page
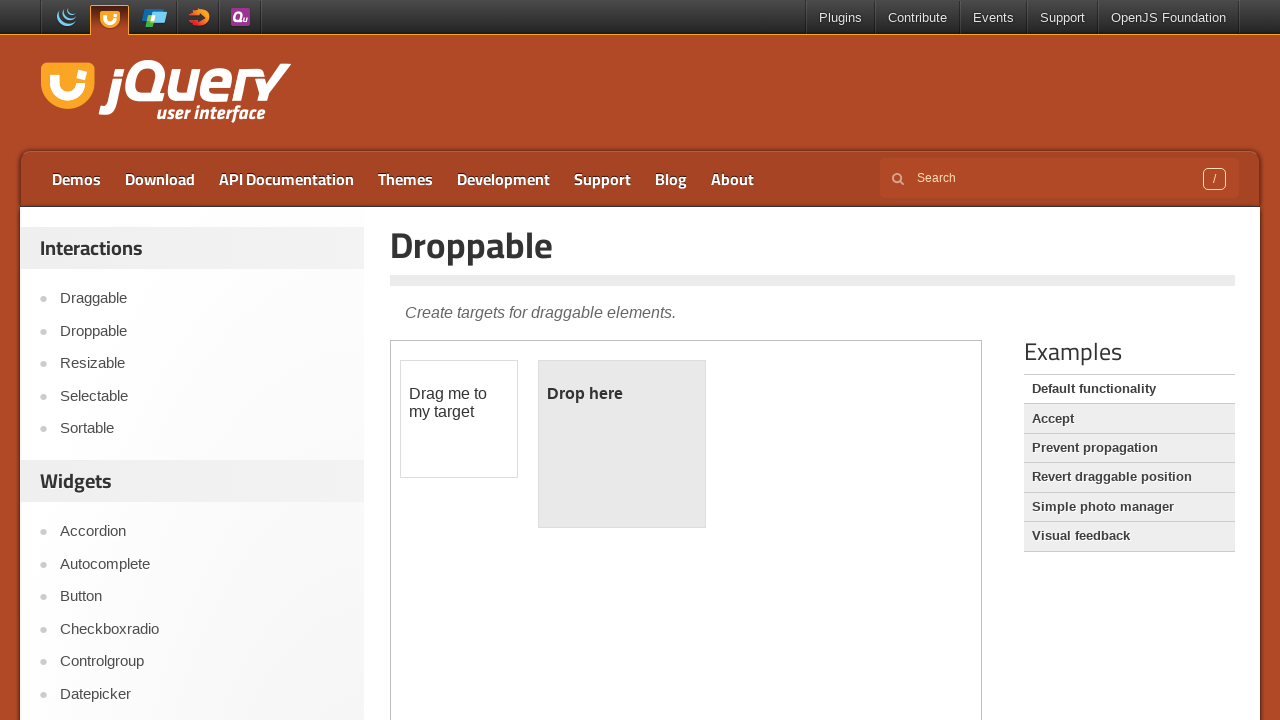

Located the draggable element within the iframe
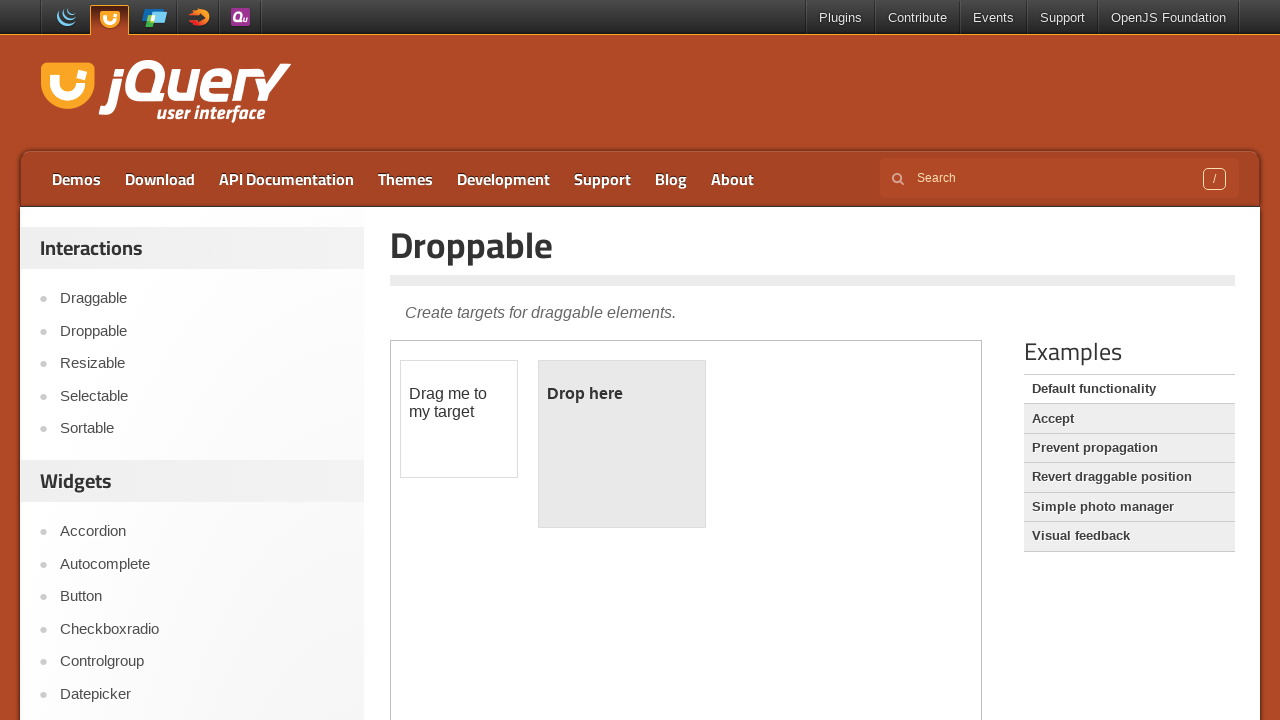

Located the droppable element within the iframe
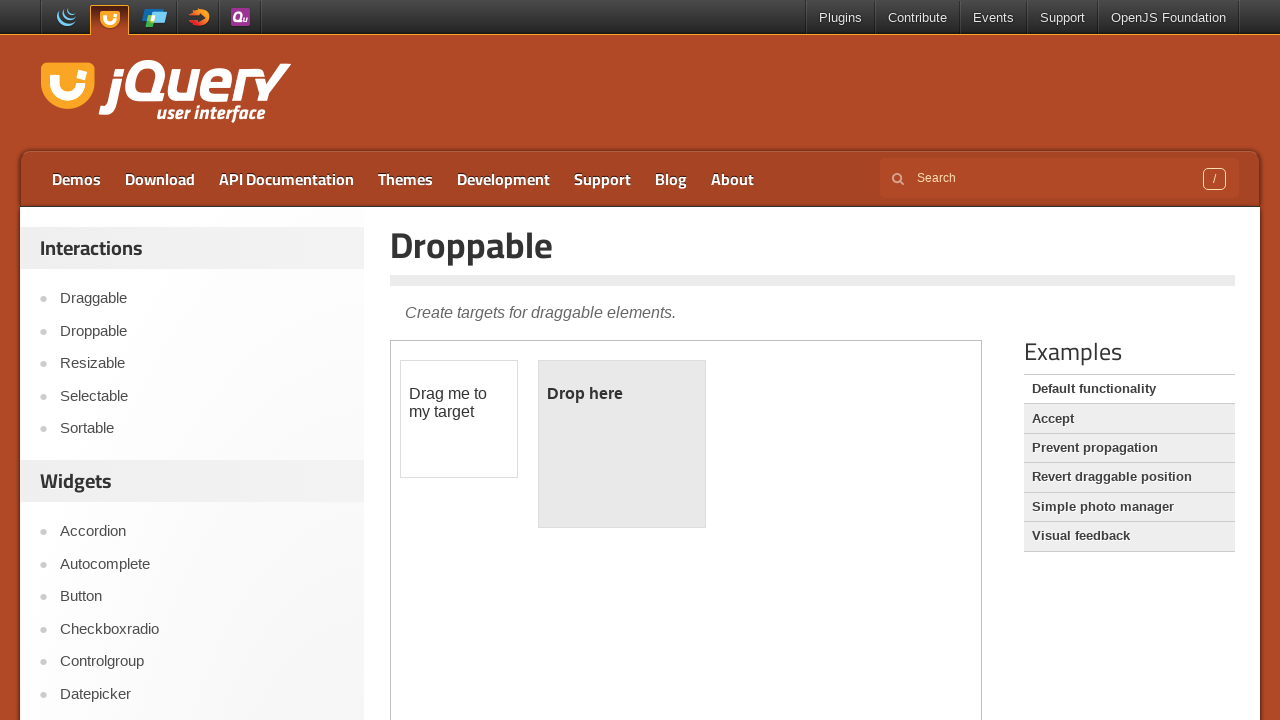

Performed drag and drop operation - dragged element into droppable area at (622, 444)
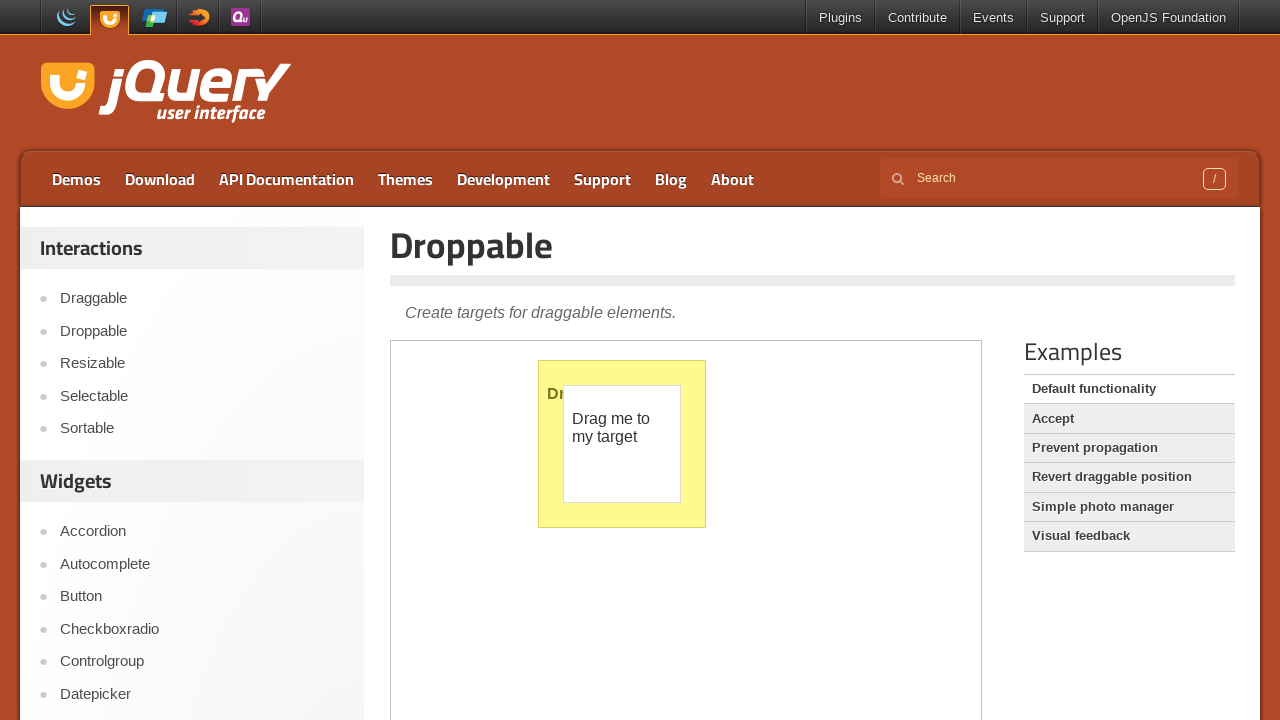

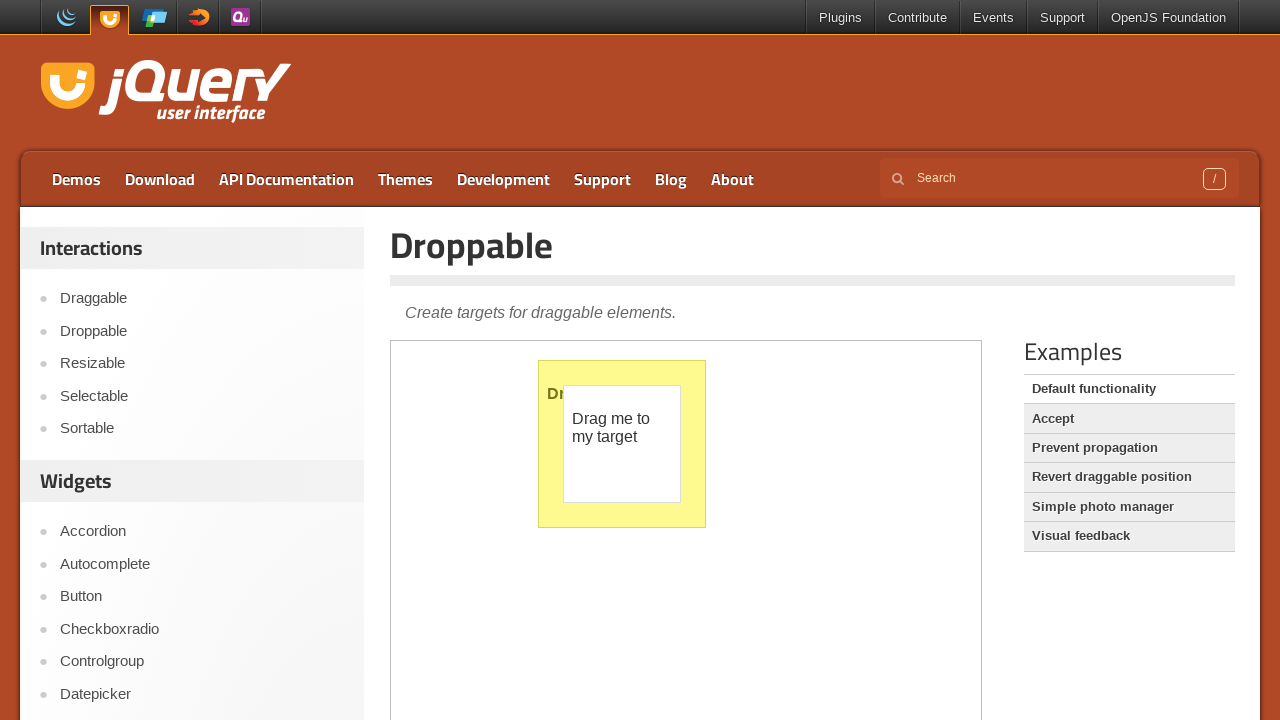